Tests iframe switching functionality by navigating to W3Schools, switching to an iframe, then returning to the parent frame and counting total iframes on the page

Starting URL: https://www.w3schools.com/

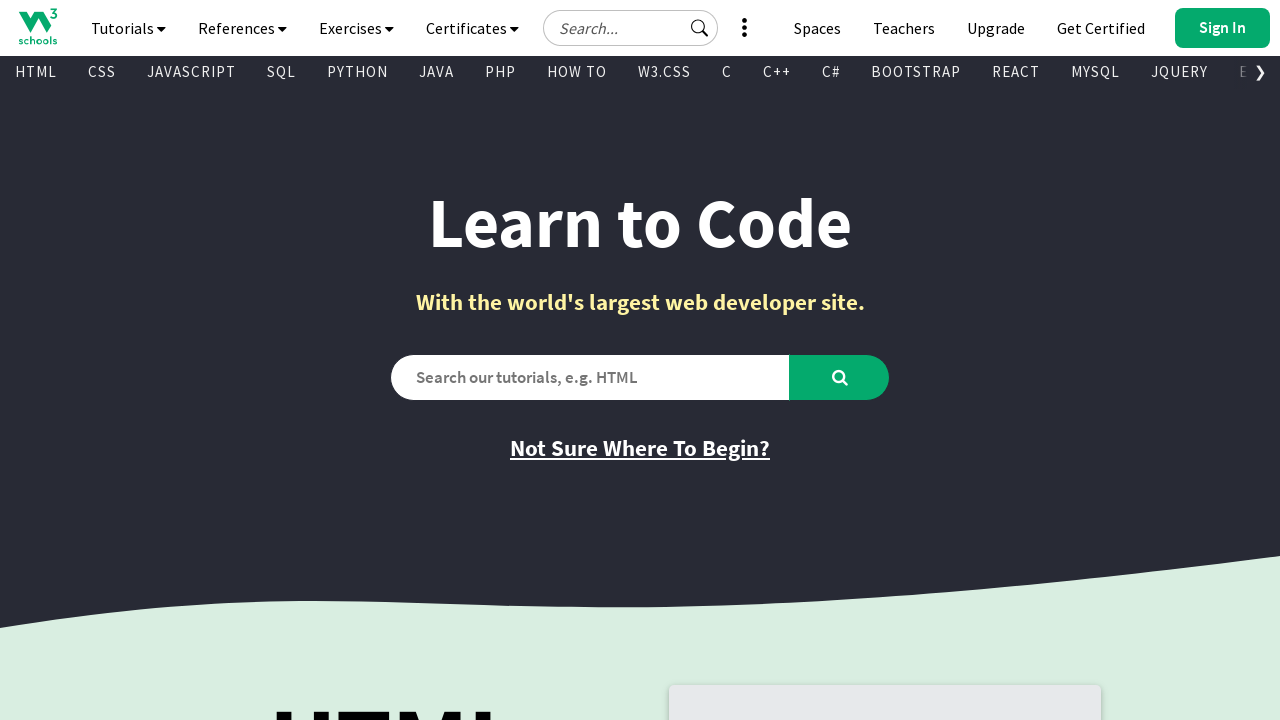

Navigated to W3Schools homepage
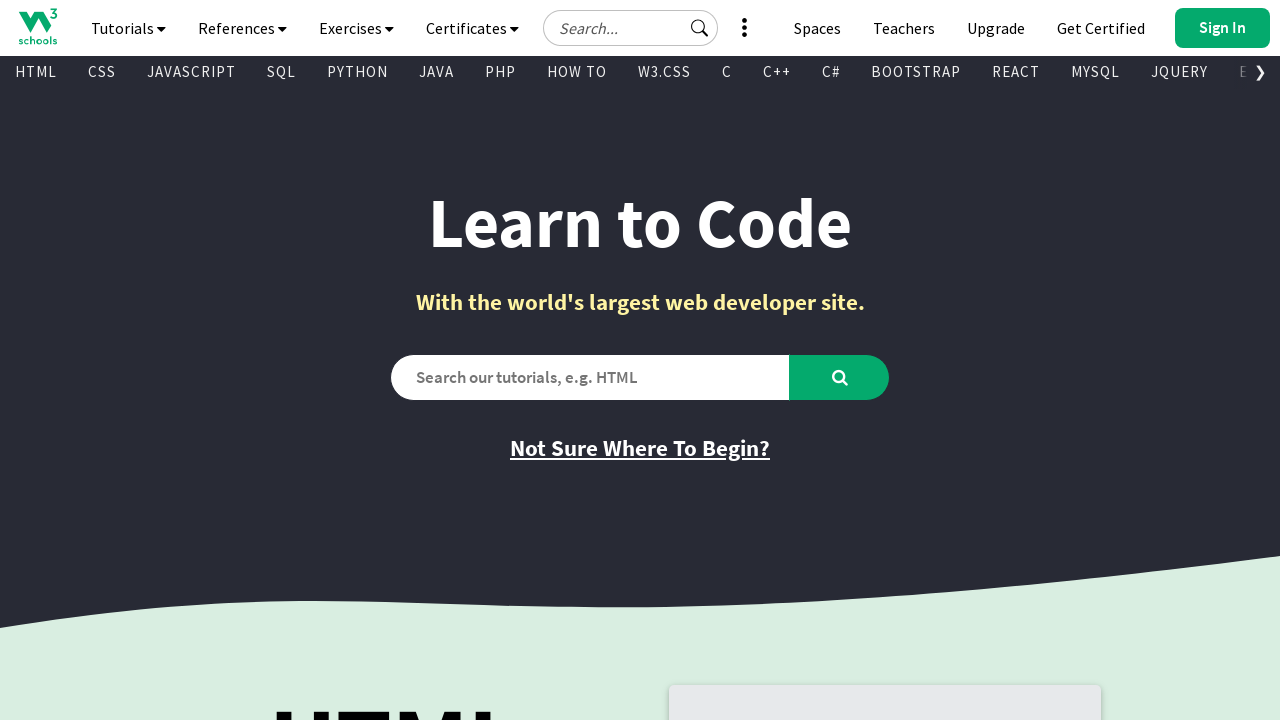

Switched to iframe with name 'w3c'
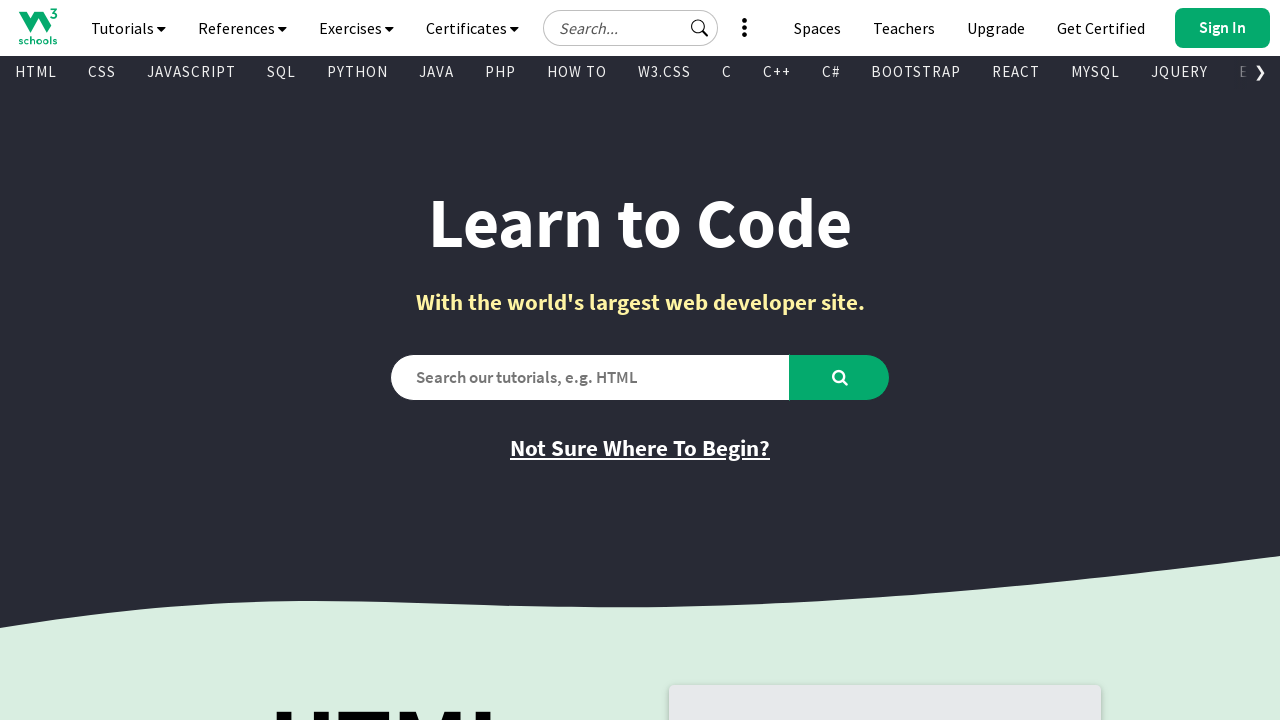

Switched back to parent frame
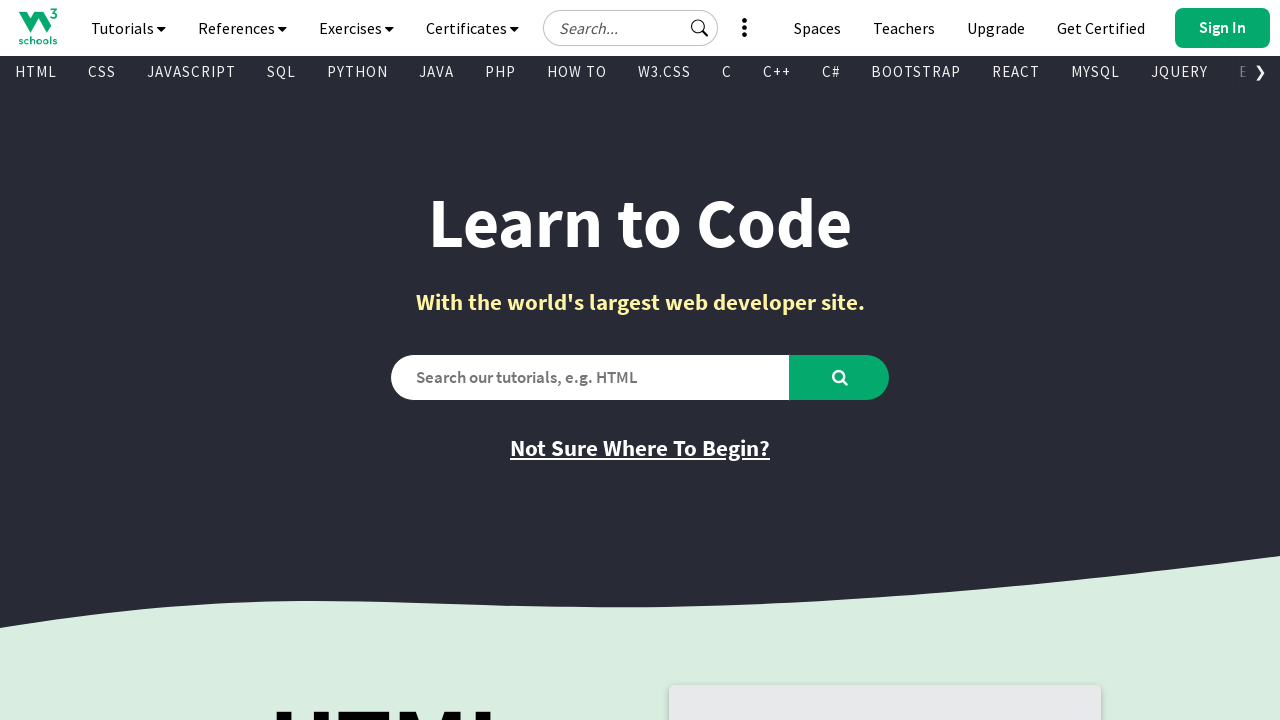

Counted total iframes on page: 2
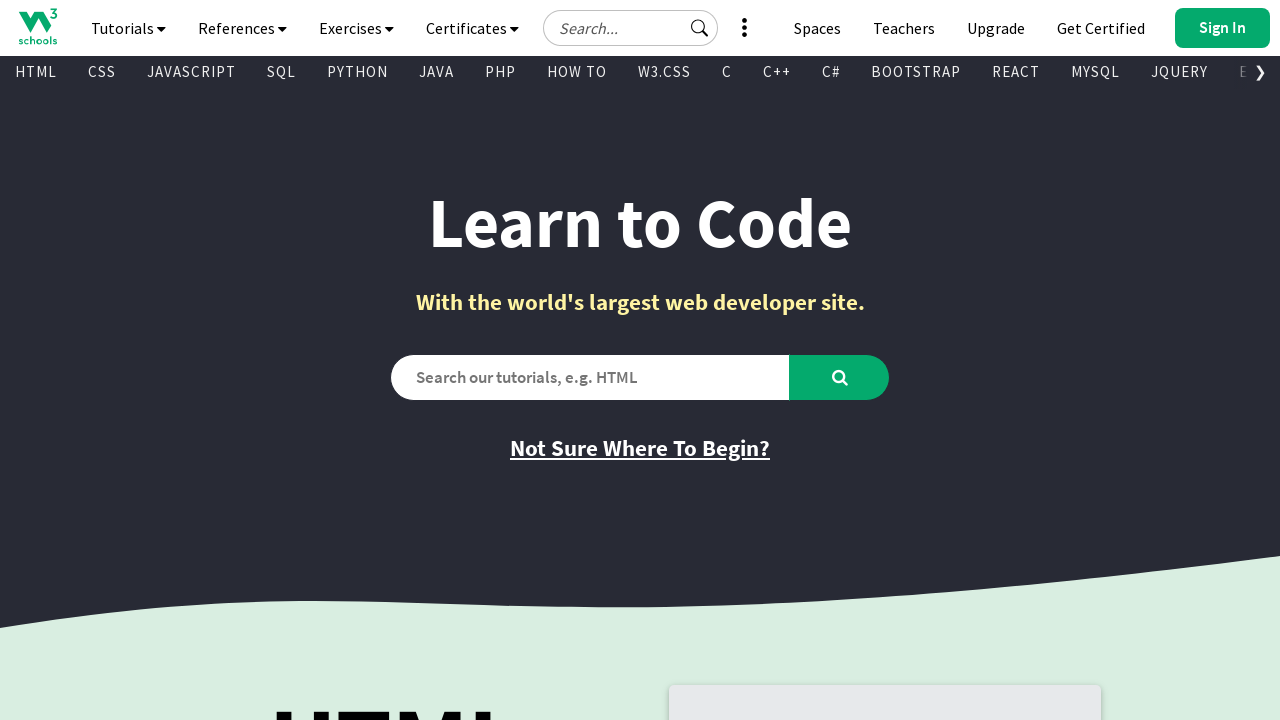

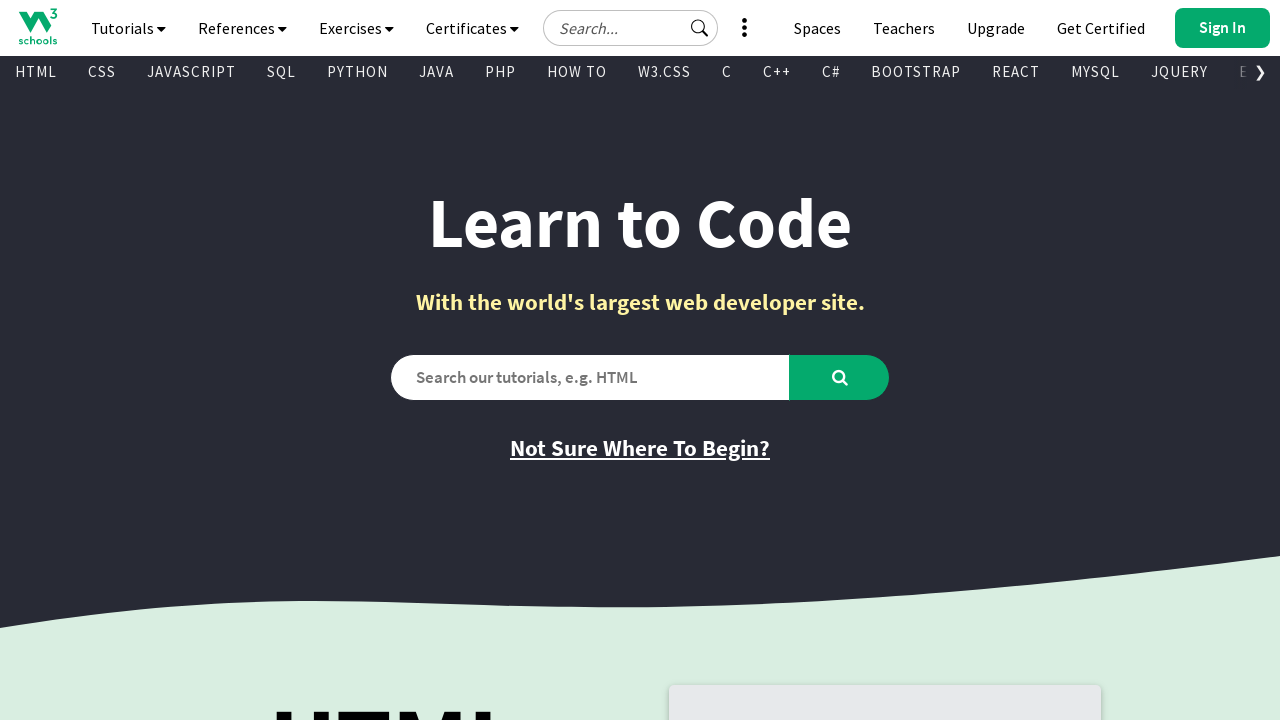